Tests a practice form by filling various input fields, selecting dropdown options, handling radio buttons, and interacting with alert dialogs

Starting URL: http://softwaretesting-guru.blogspot.com/p/main-page.html

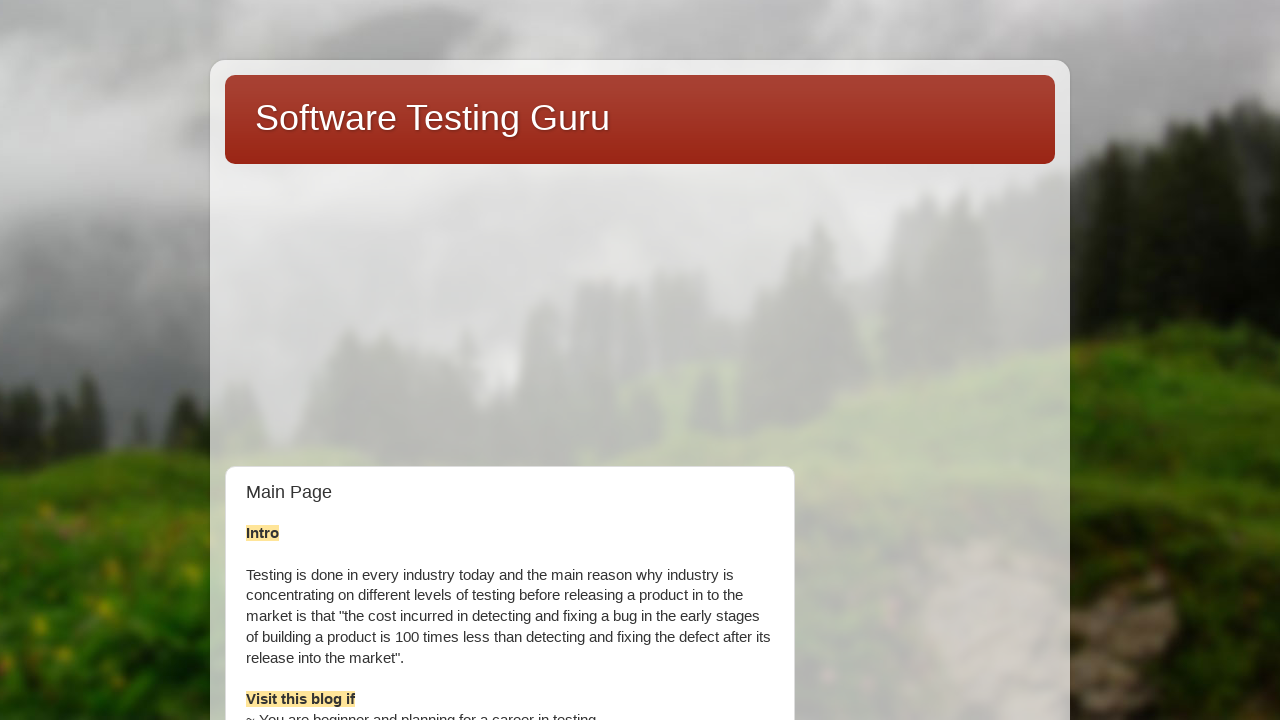

Clicked on Selenium Practice page link at (895, 360) on text=Selenium Practice page
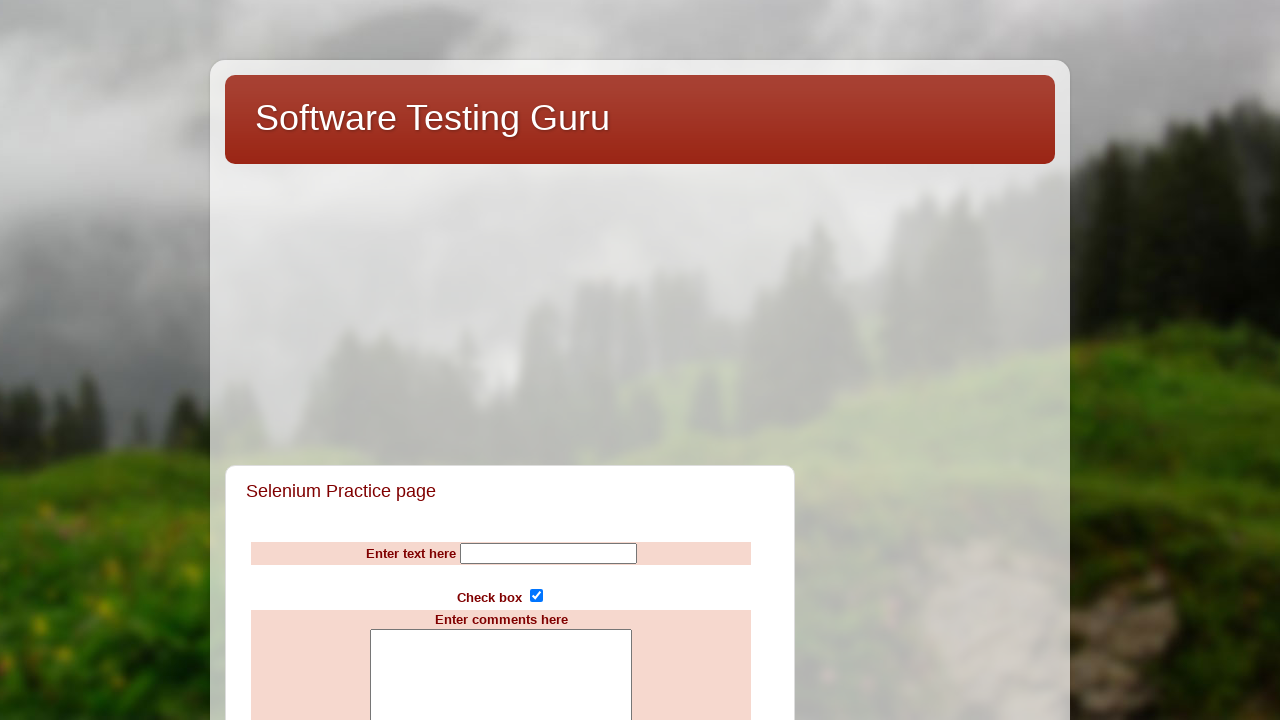

Filled name field with 'selenium' on input[name='Name']
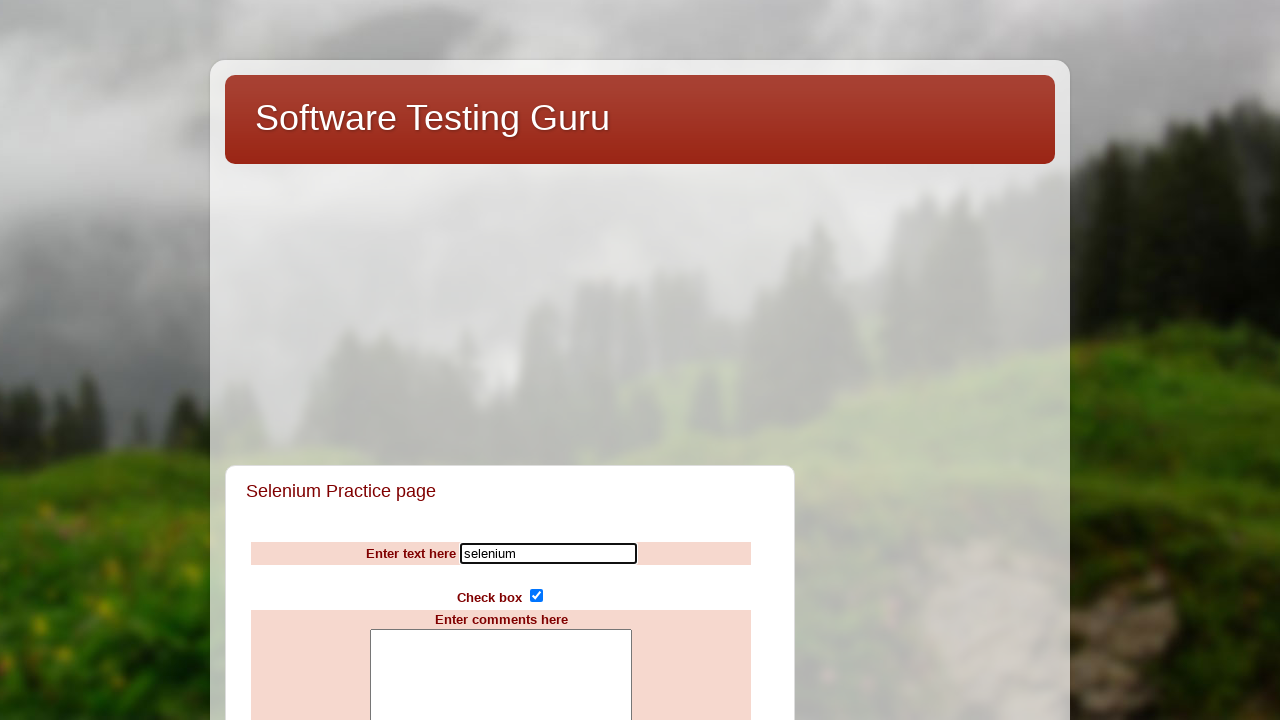

Clicked subscribe checkbox at (536, 596) on input[name='subscribe']
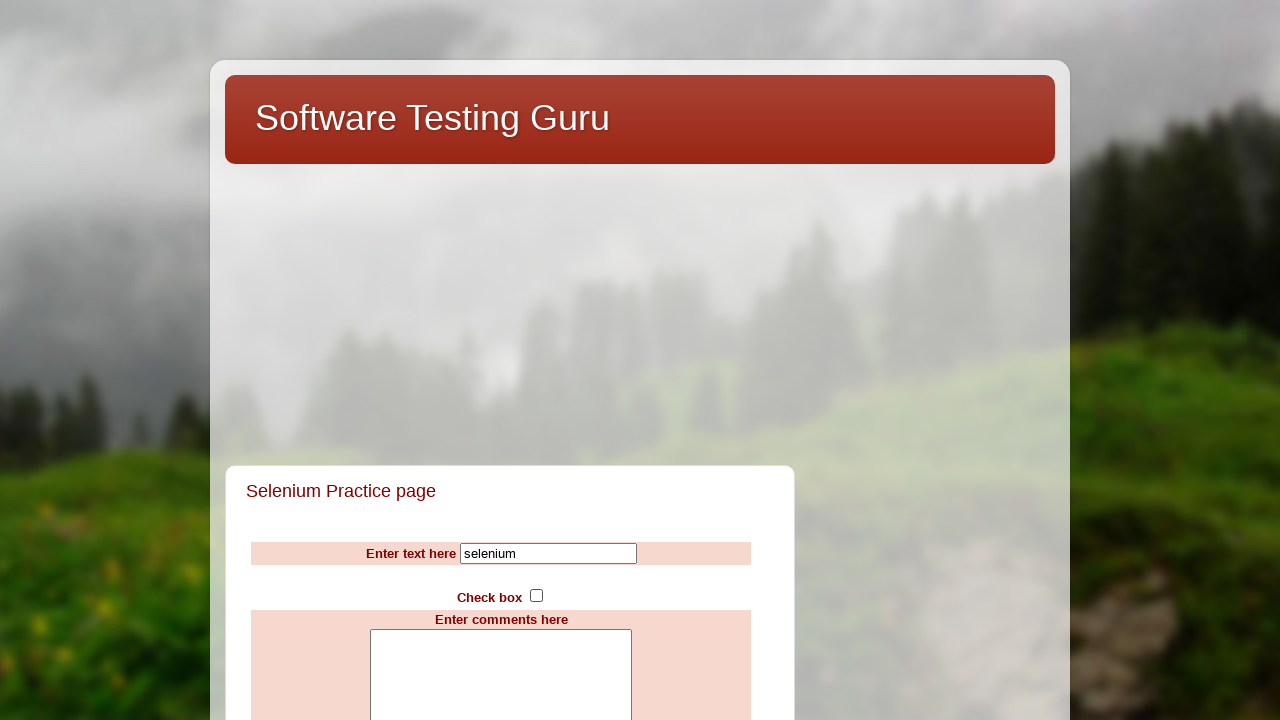

Filled comments field with 'i love selenium framework' on textarea[name='comments']
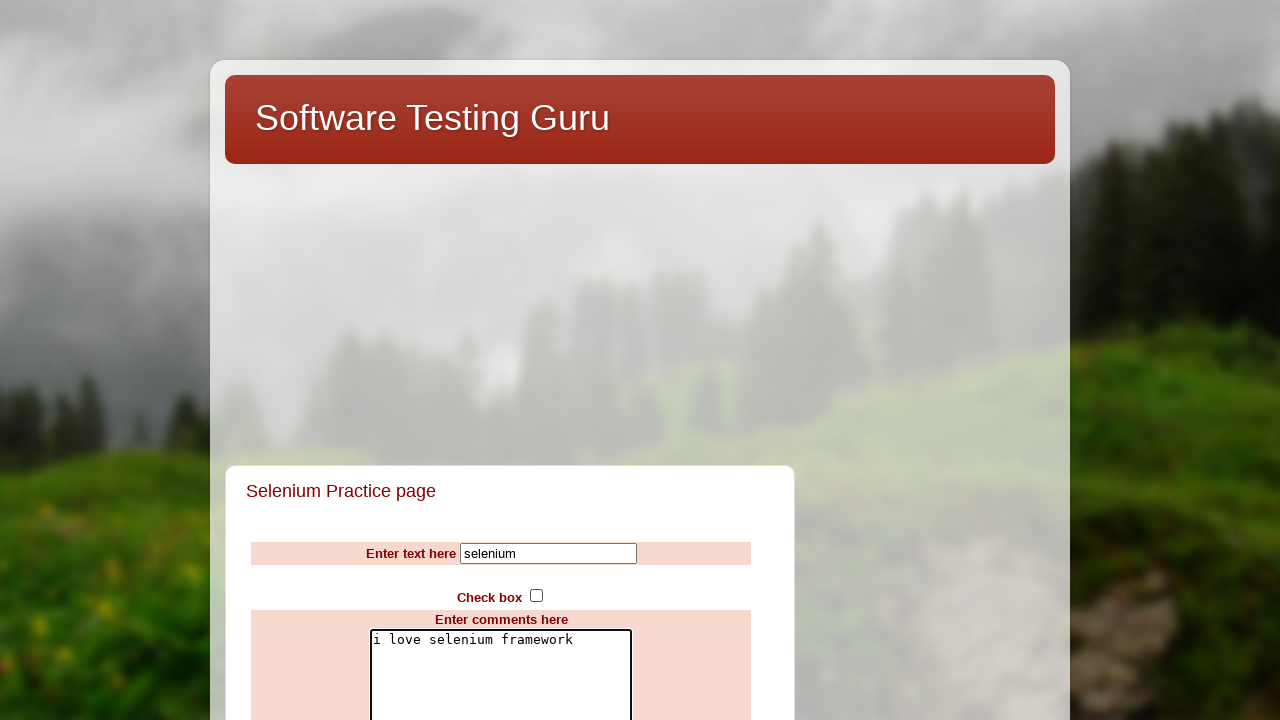

Selected 'Afganistain' from countries dropdown on select[name='countries']
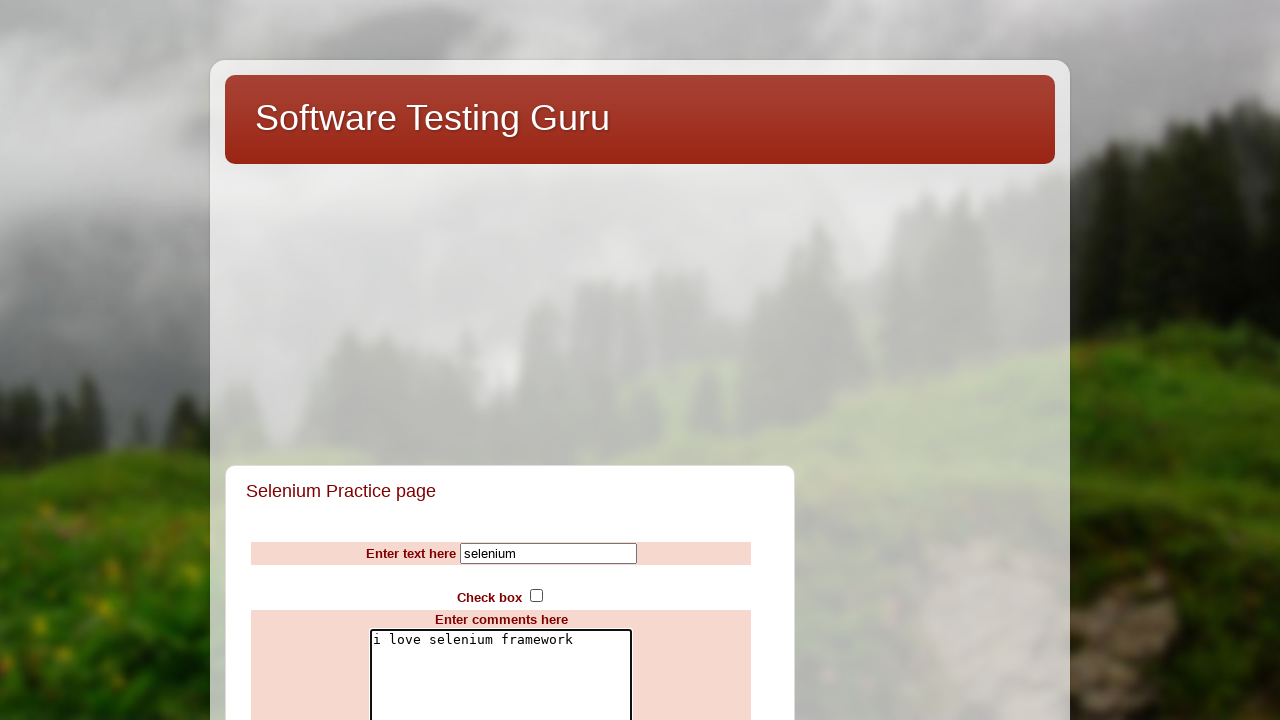

Filled password field with 'mdsialm123' on input[name='pwd']
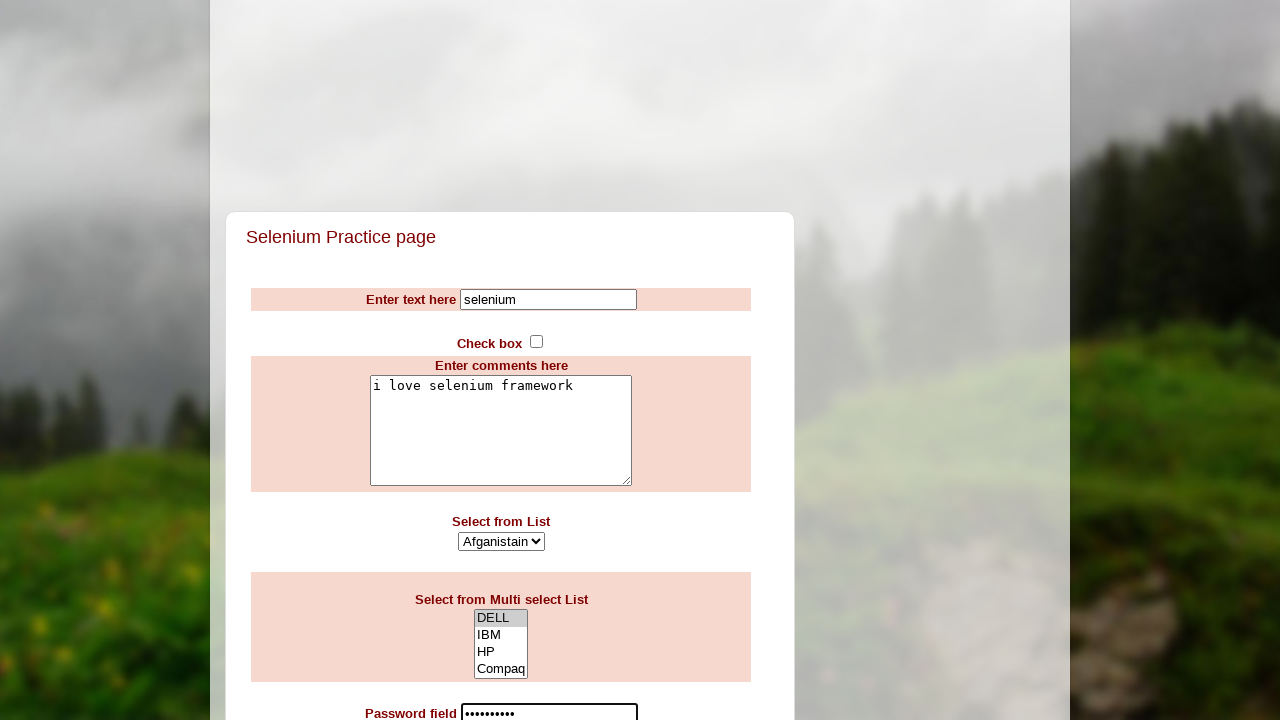

Clicked rating radio button at (511, 360) on input[name='rating']
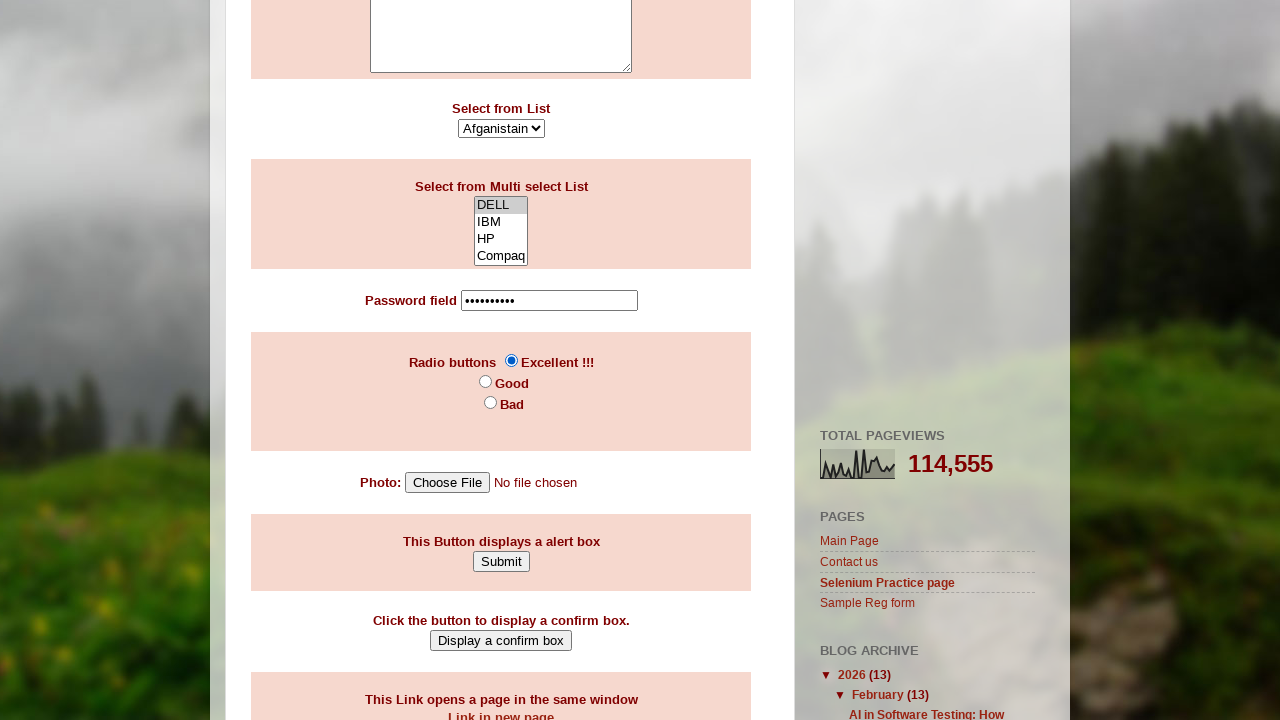

Clicked submit button at (501, 561) on input[type='button'][value='Submit']
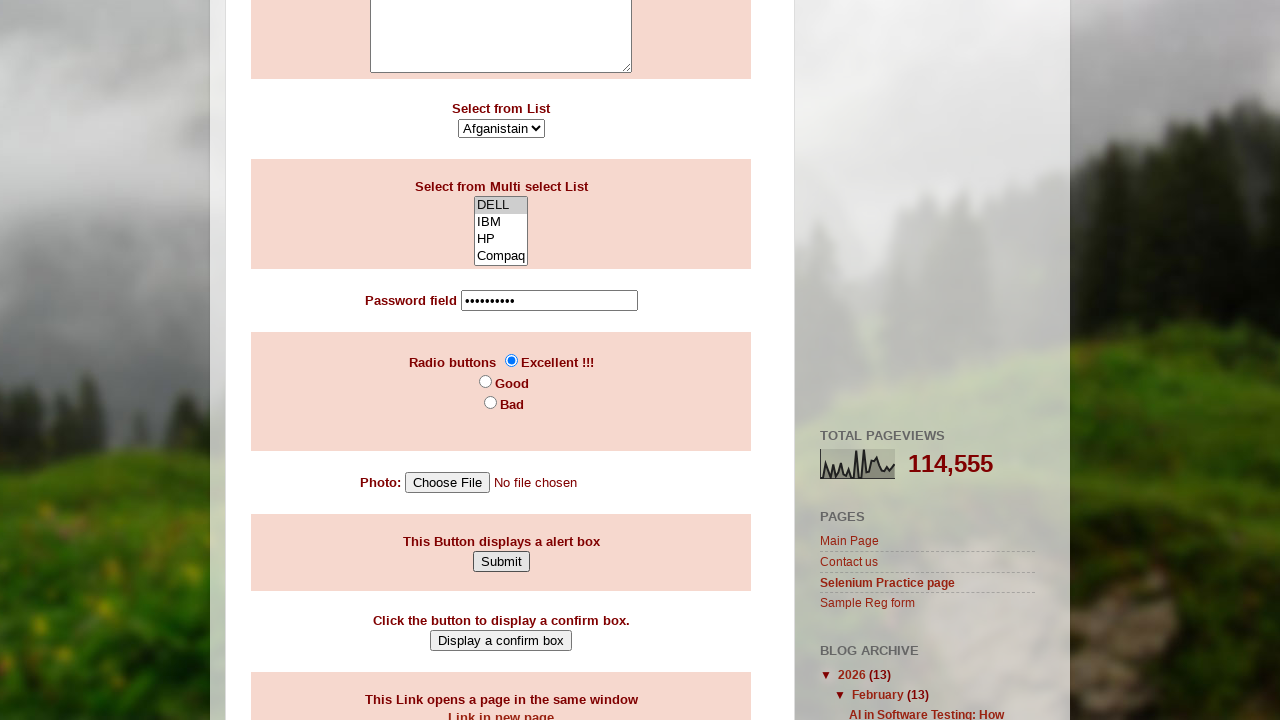

Set up alert dialog handler to accept
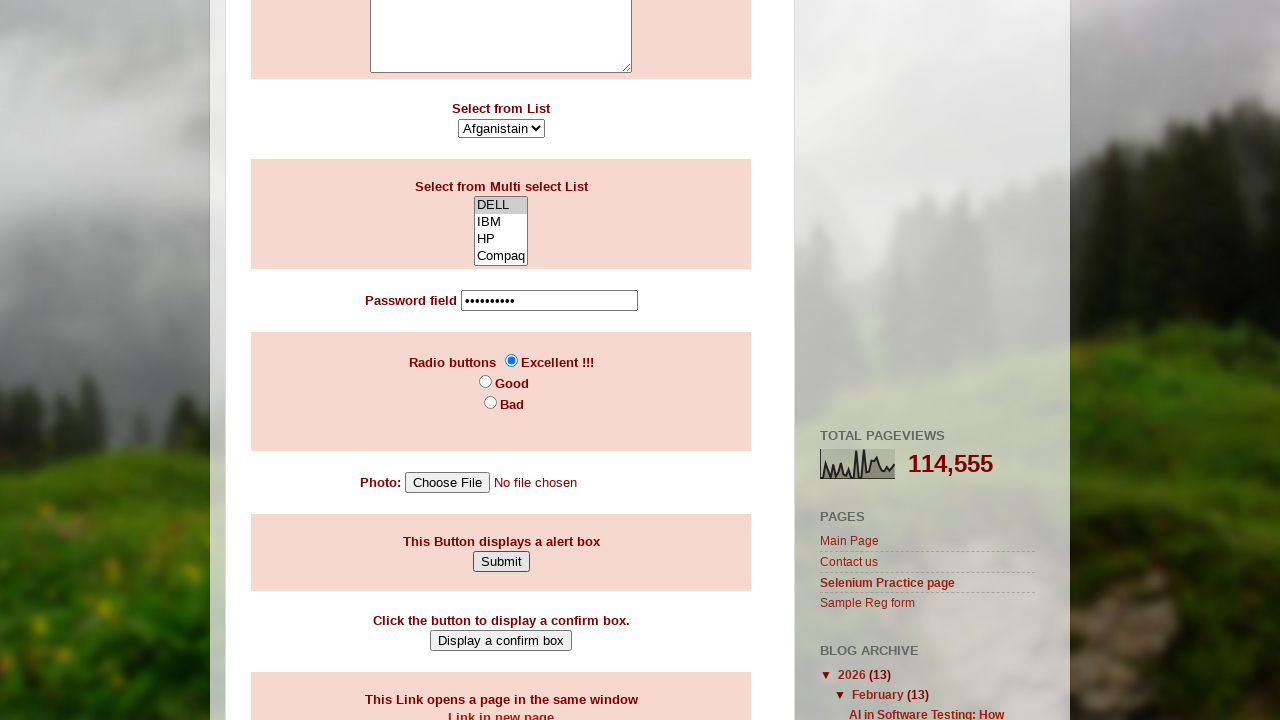

Clicked confirm box button at (501, 640) on input[value='Display a confirm box']
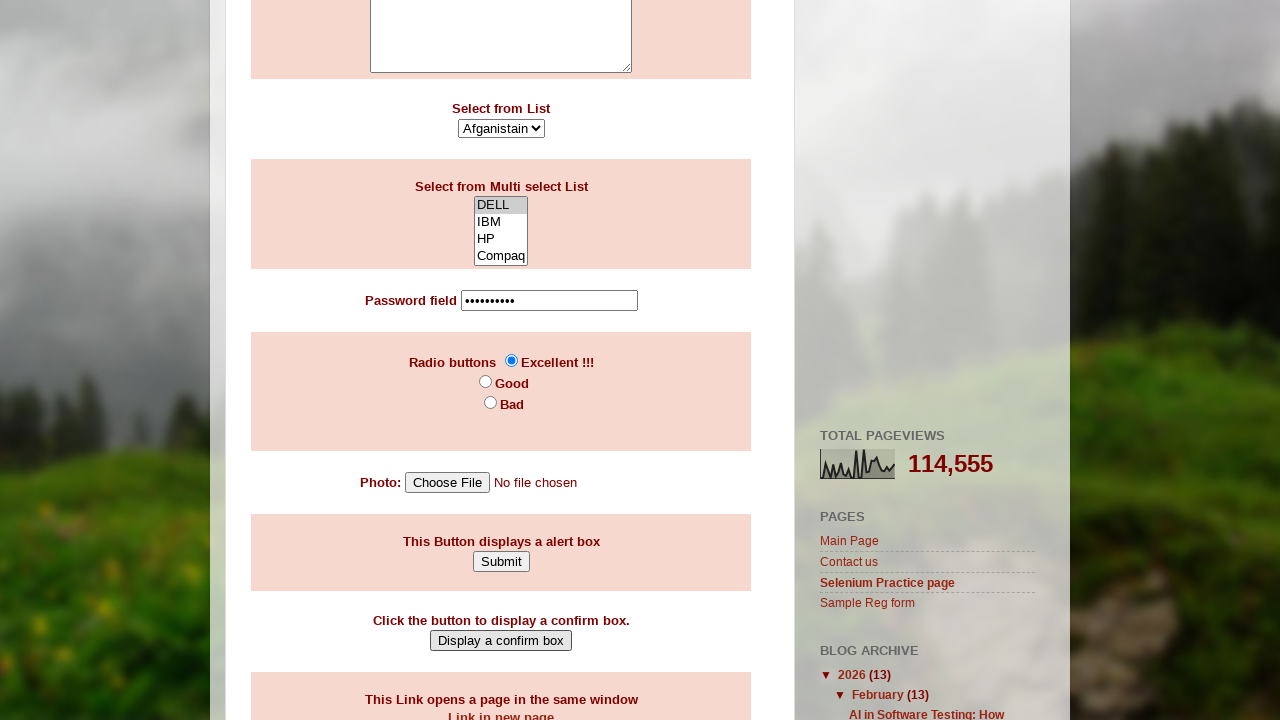

Set up confirm dialog handler to dismiss
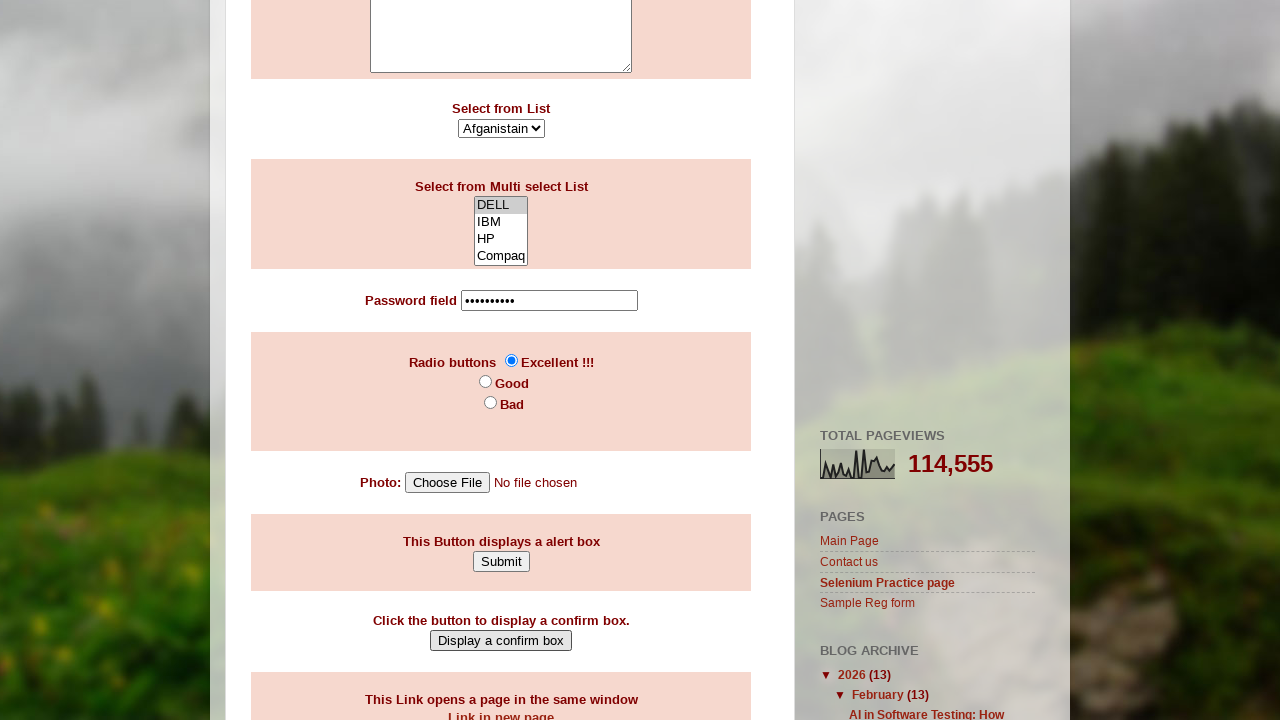

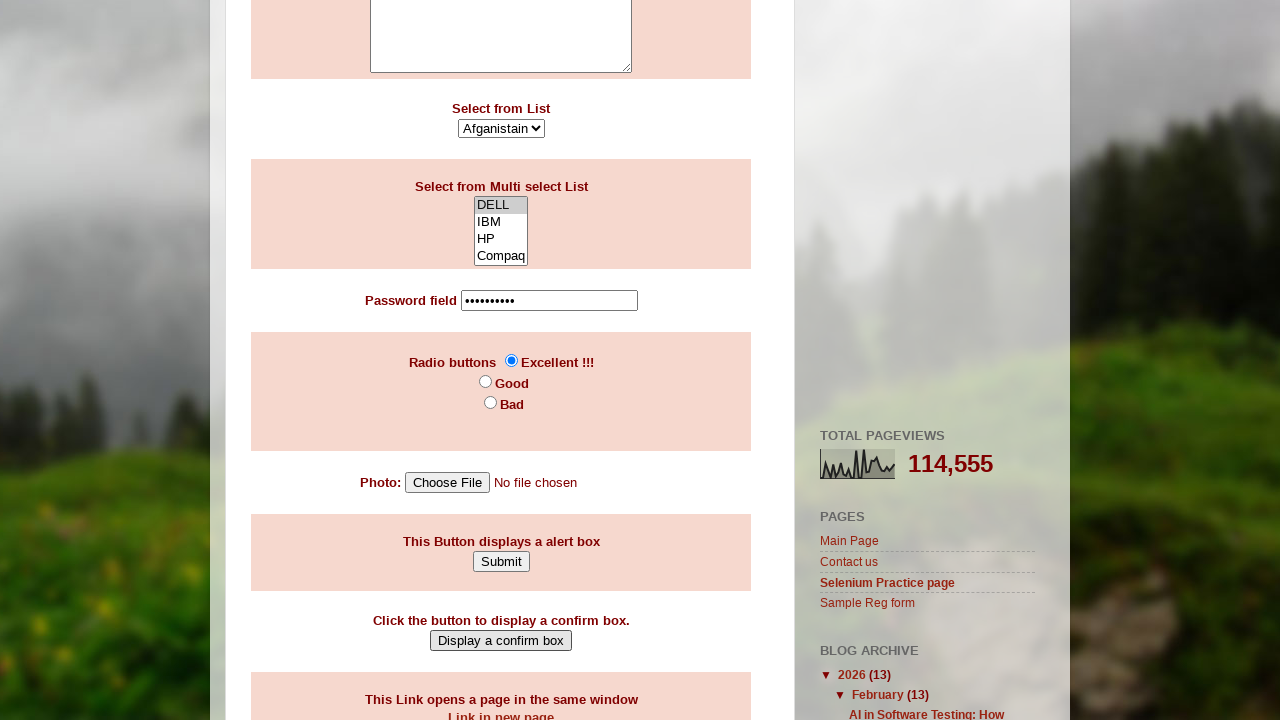